Tests browser navigation functionality by visiting multiple websites and using back, forward, and refresh navigation controls

Starting URL: https://www.nasa.gov/

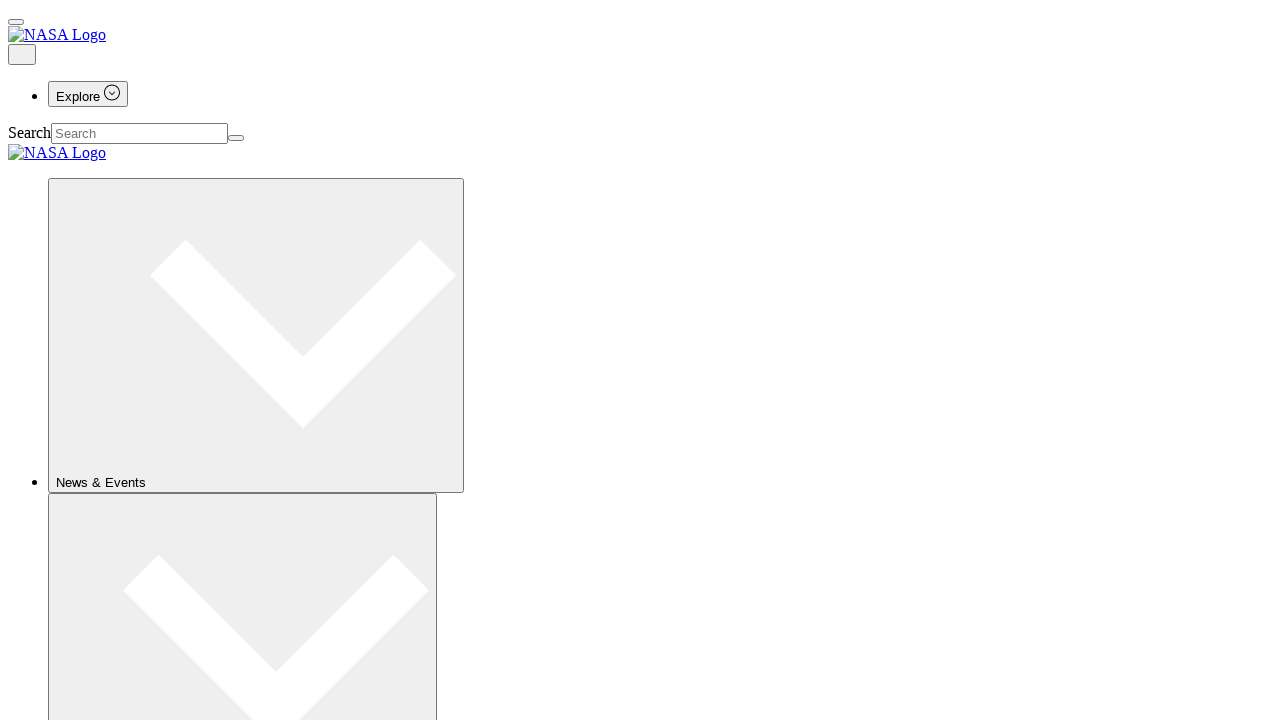

Navigated to Apple website (https://www.apple.com/)
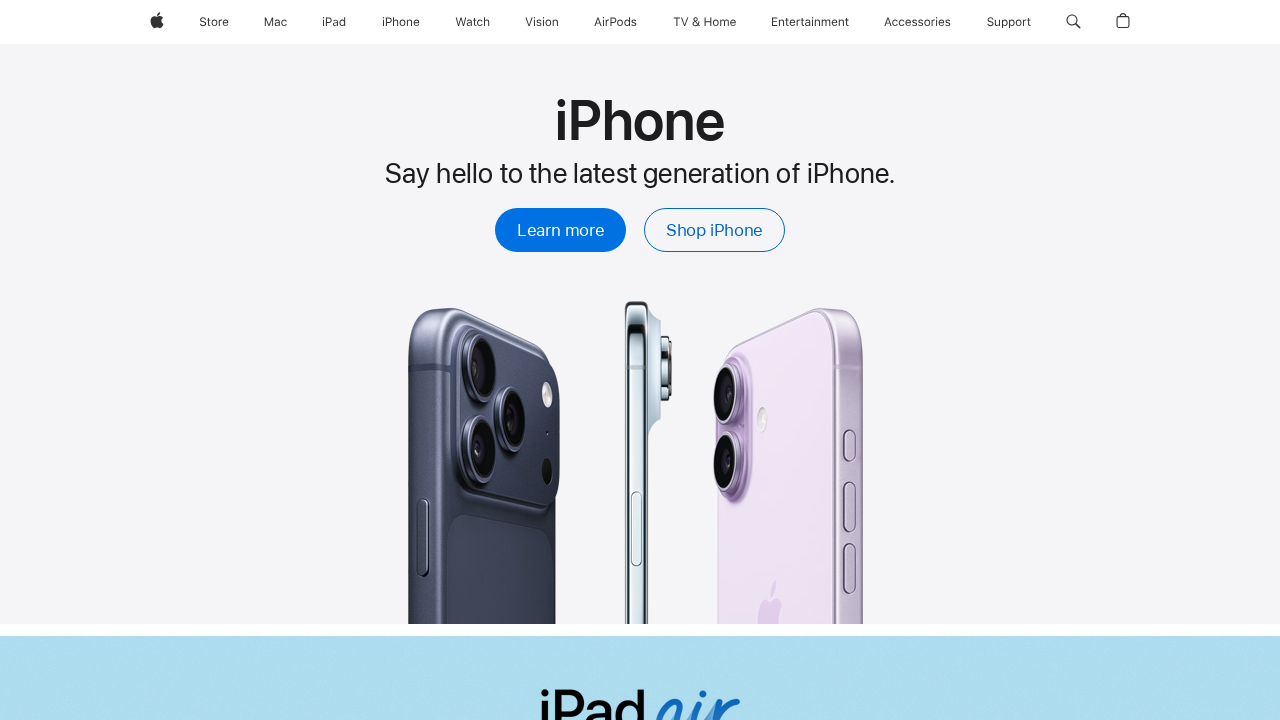

Navigated to ISRO website (https://www.isro.gov.in/)
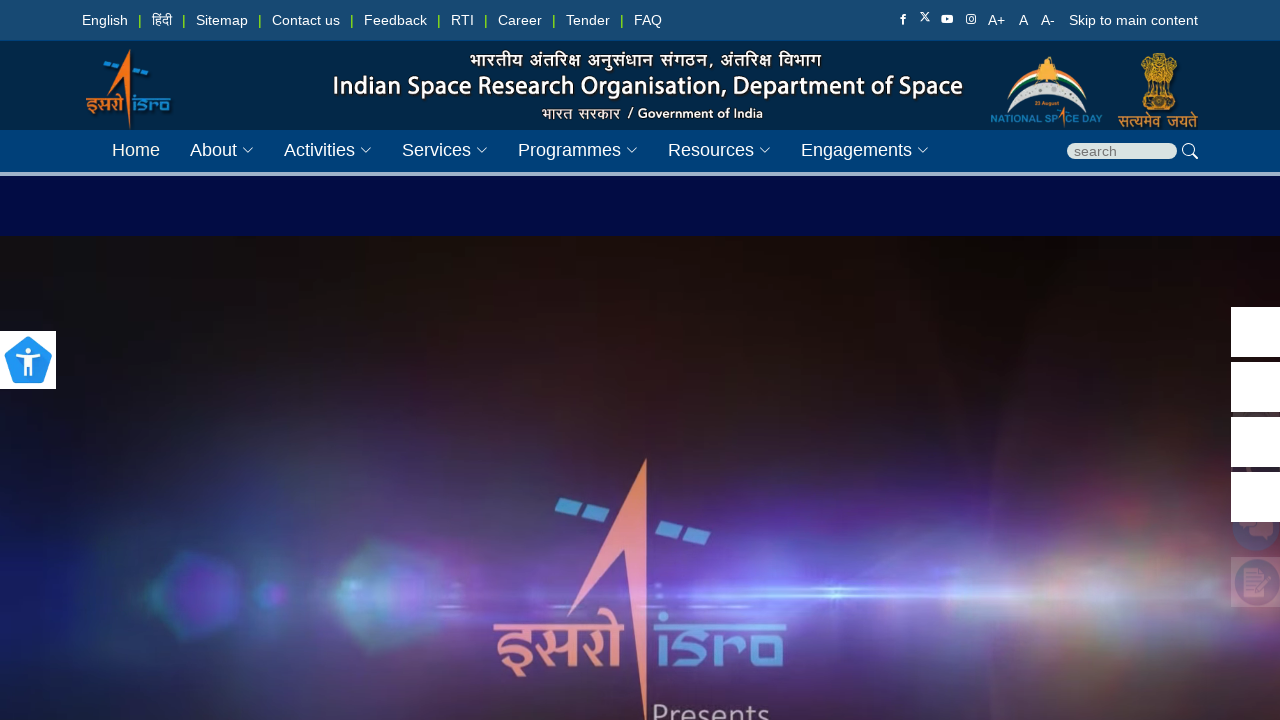

Navigated back to Apple website
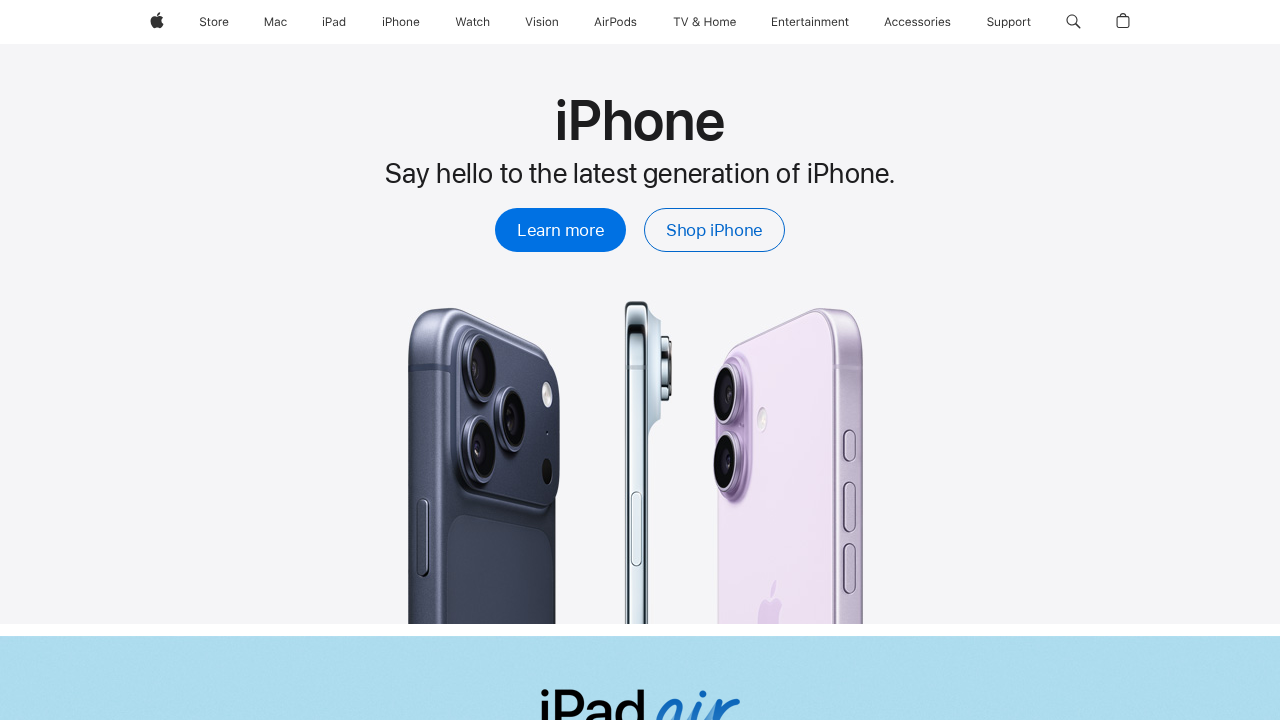

Navigated forward to ISRO website
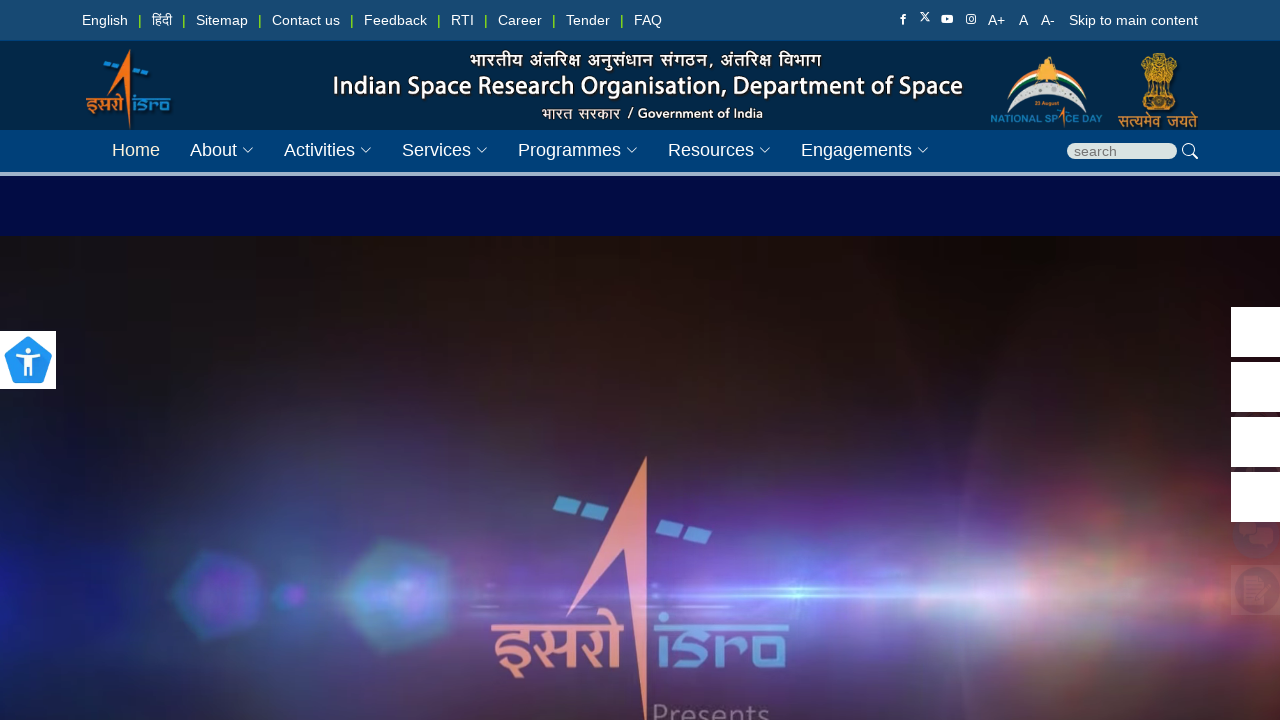

Refreshed the current page
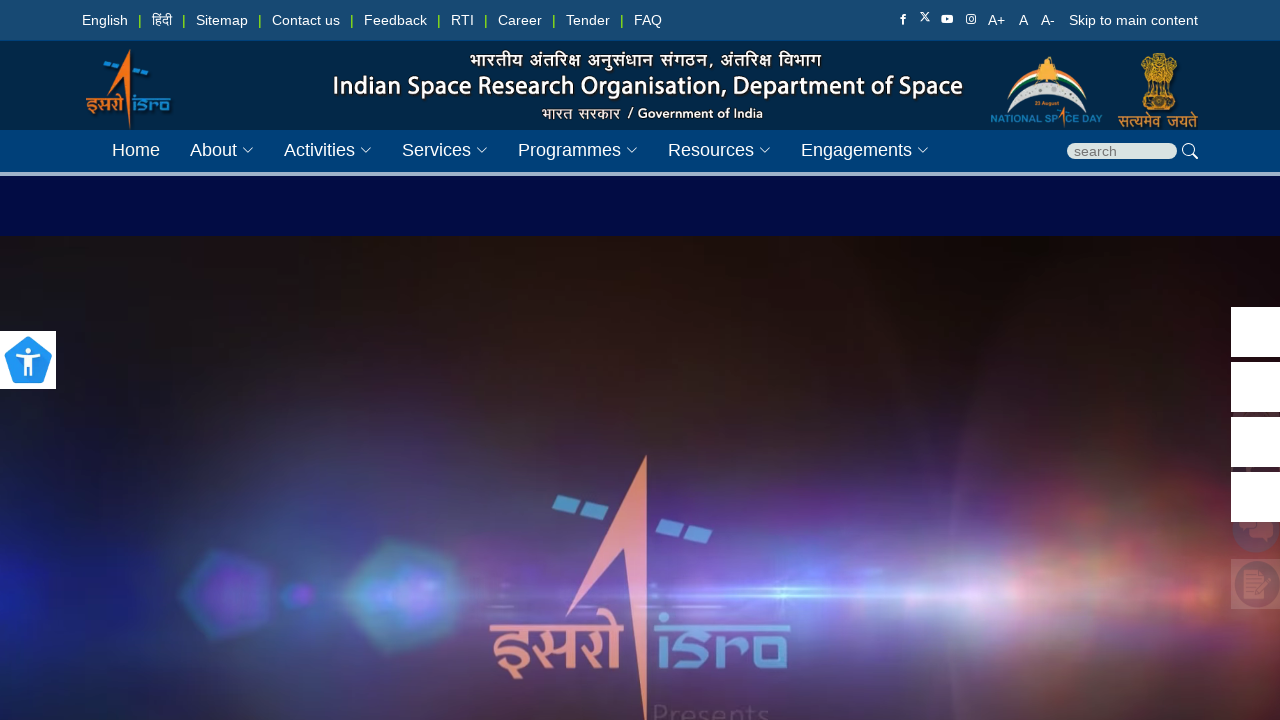

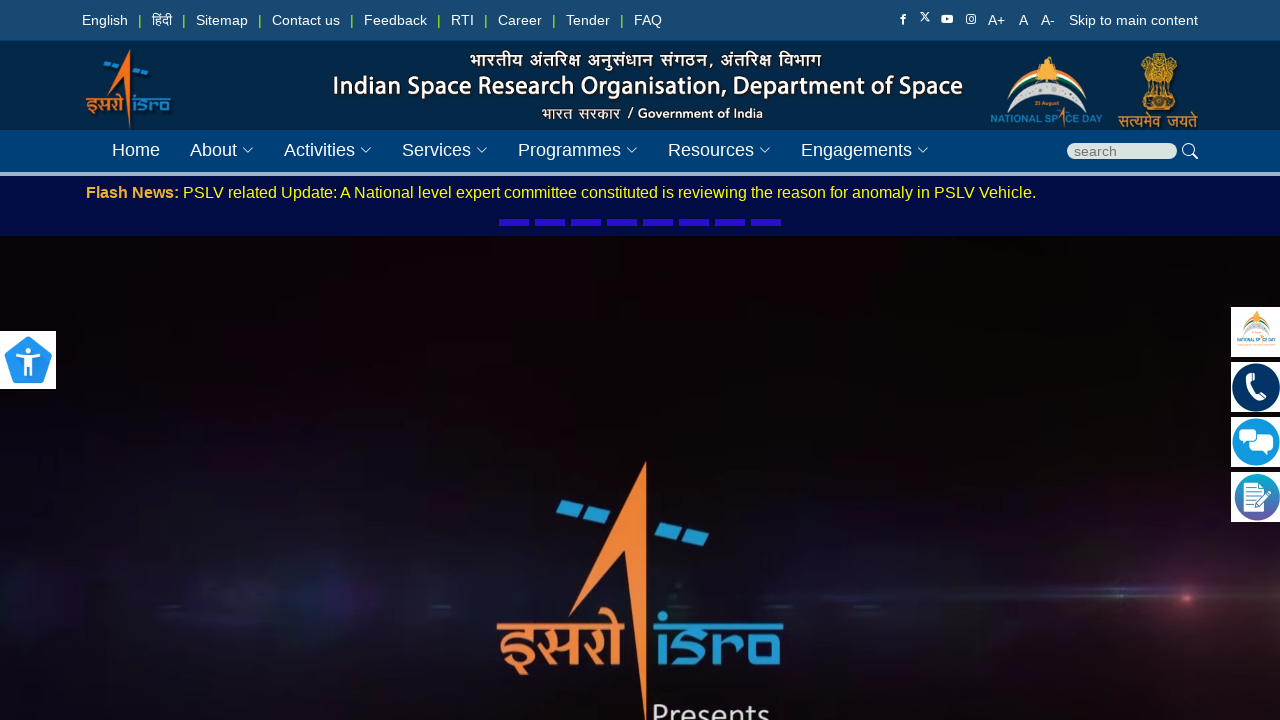